Tests date picker by clearing the field and entering a new date

Starting URL: https://demoqa.com/date-picker

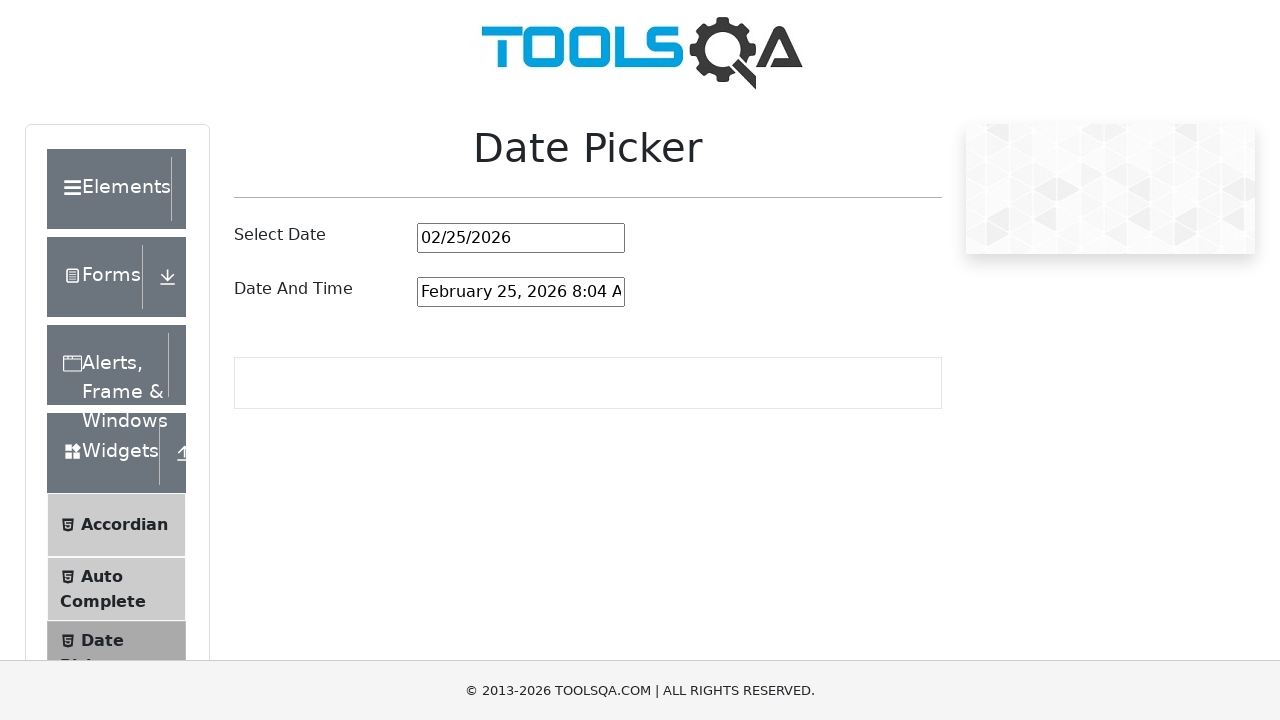

Clicked on date picker input field at (521, 238) on #datePickerMonthYearInput
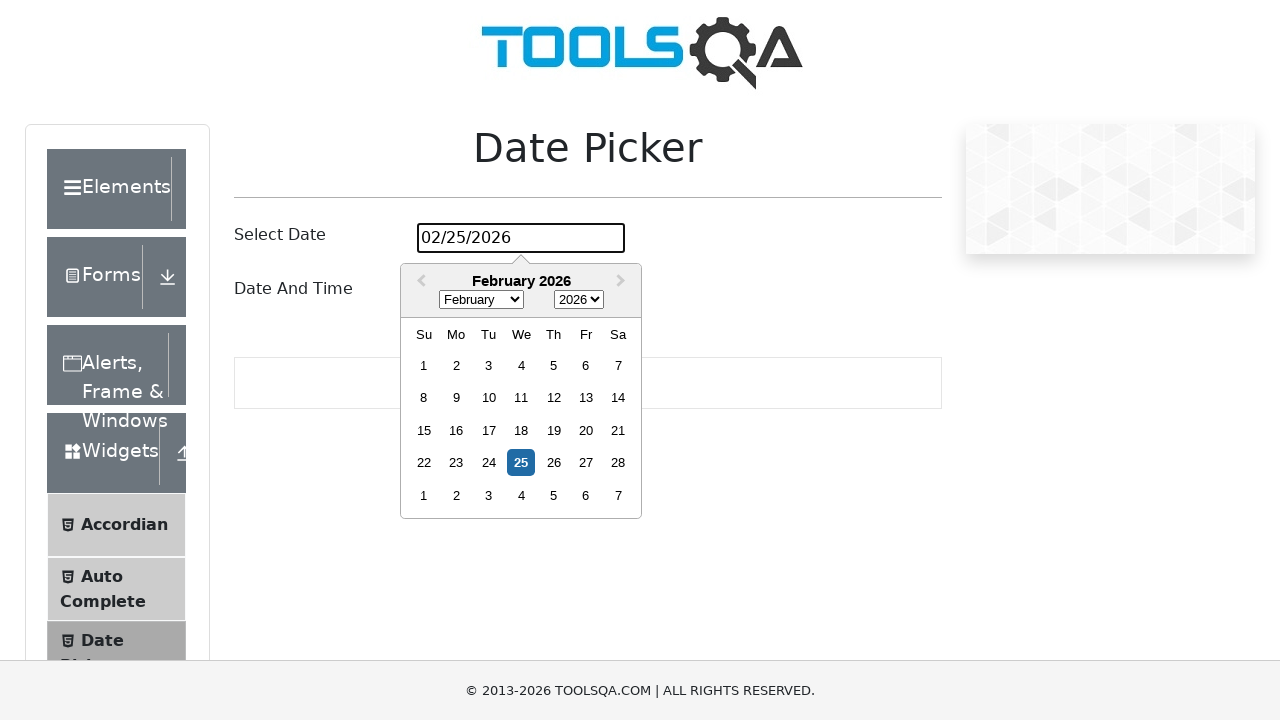

Cleared the date picker input field on #datePickerMonthYearInput
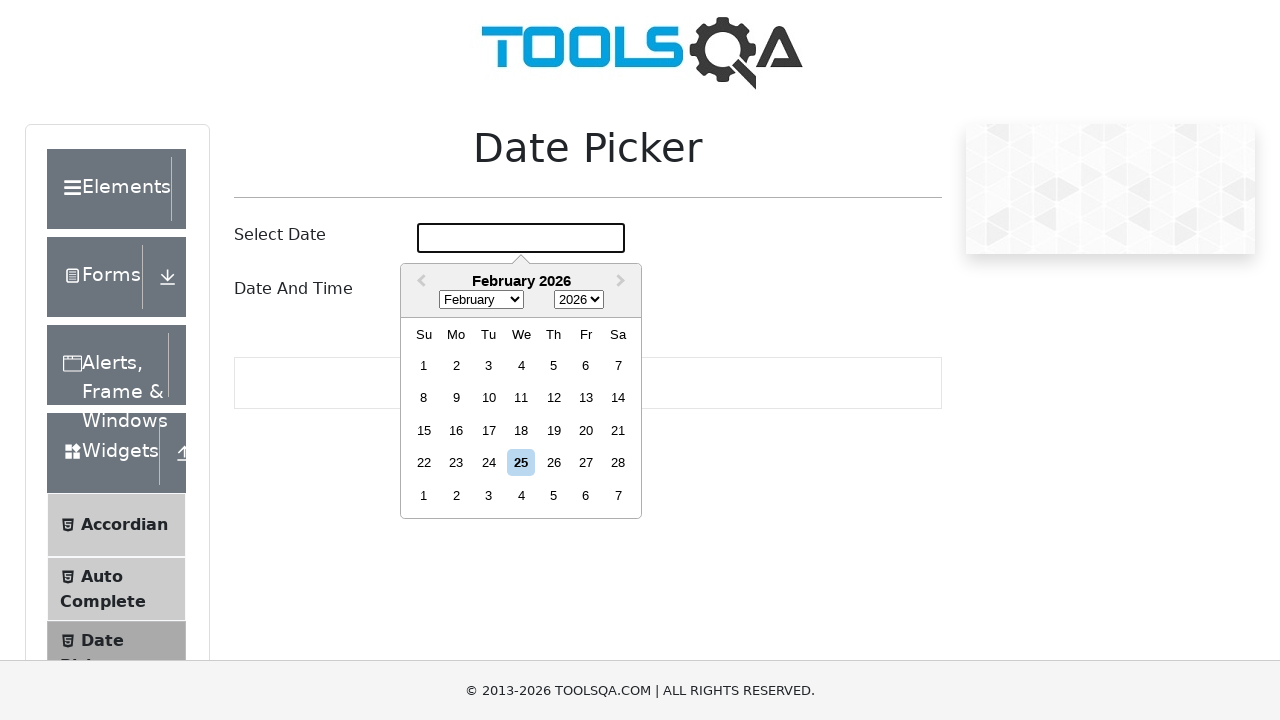

Entered new date '10/02/2023' into the date picker on #datePickerMonthYearInput
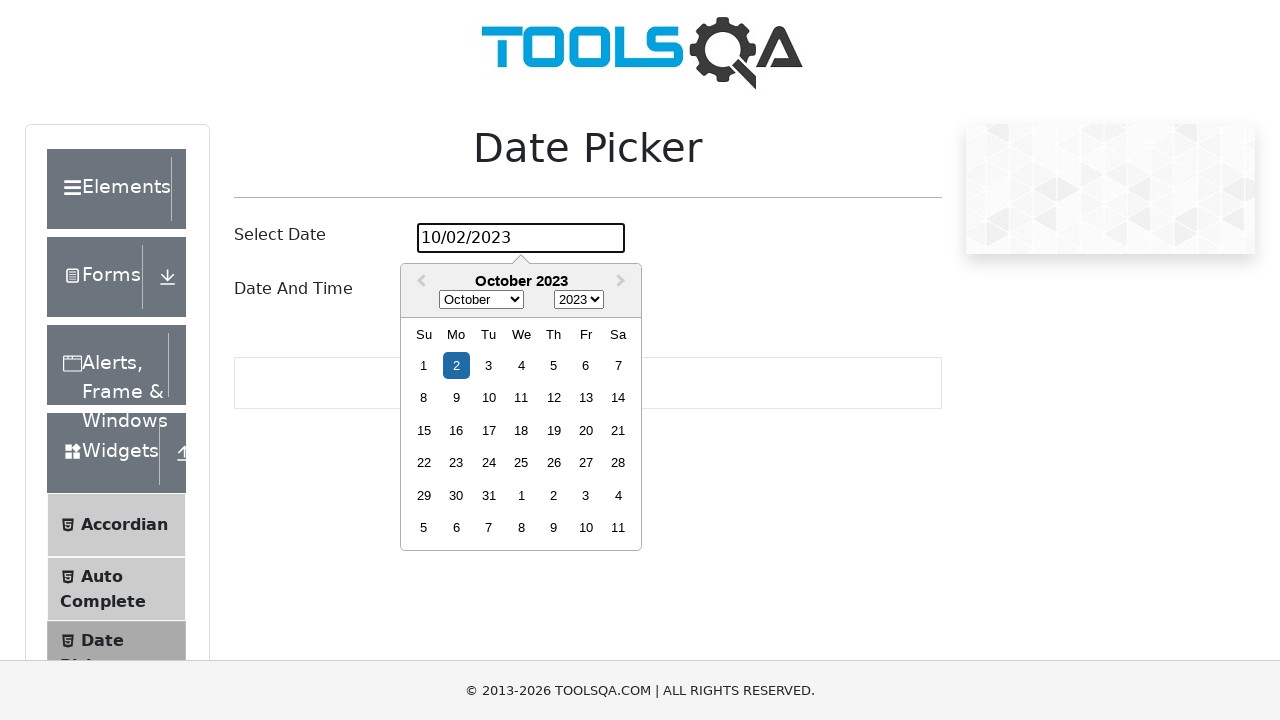

Pressed Enter to confirm the date selection on #datePickerMonthYearInput
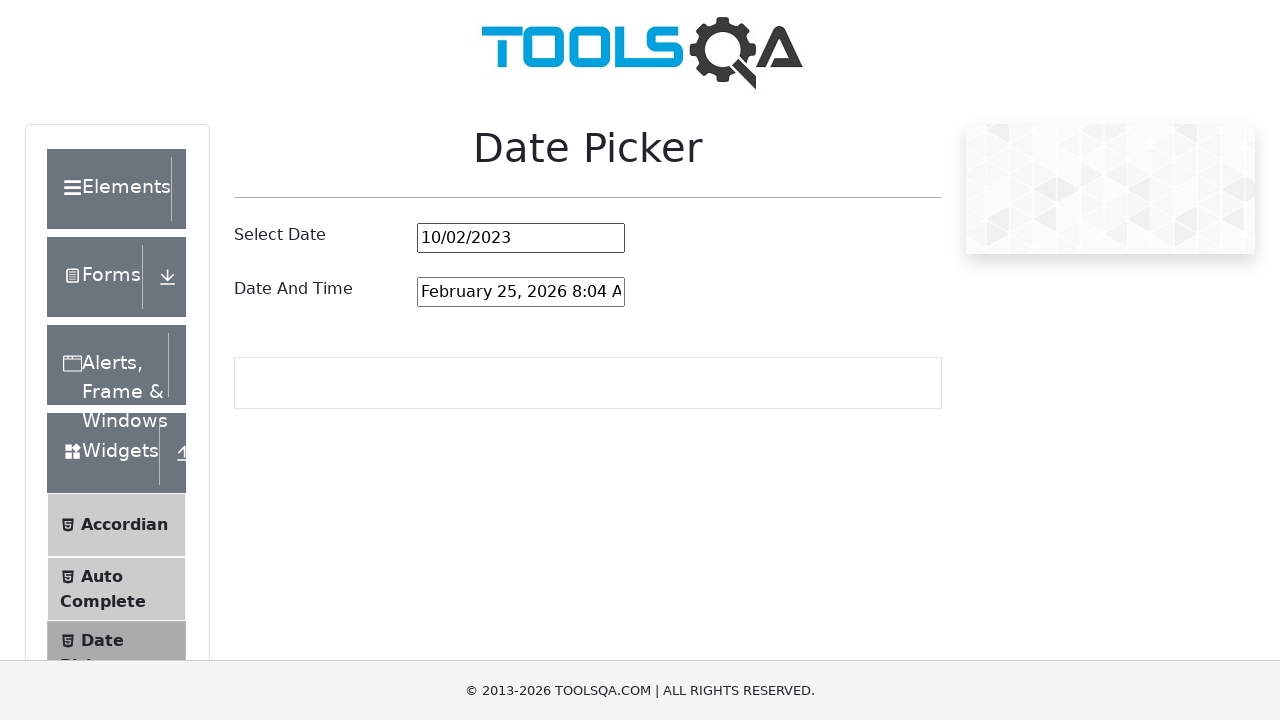

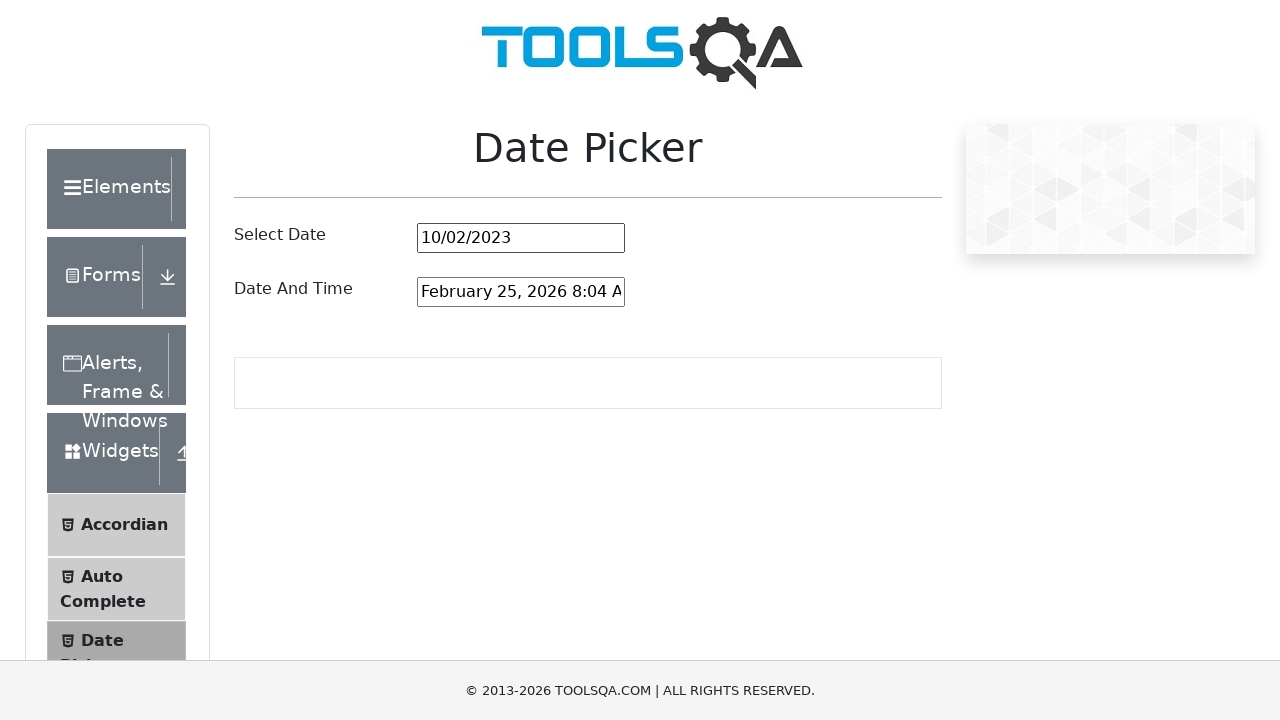